Tests multi-select dropdown functionality by selecting multiple options using different methods (visible text, index, value) and then deselecting one option

Starting URL: https://training-support.net/webelements/selects

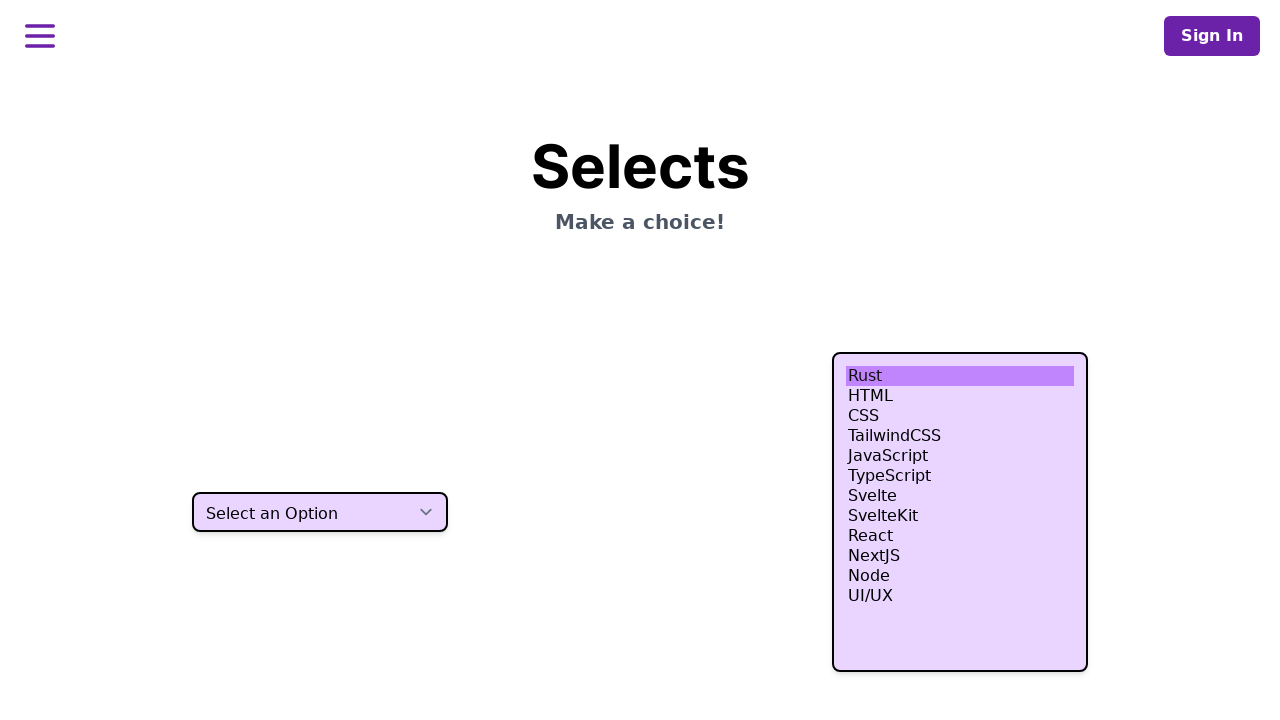

Selected 'HTML' option using visible text on select.h-80
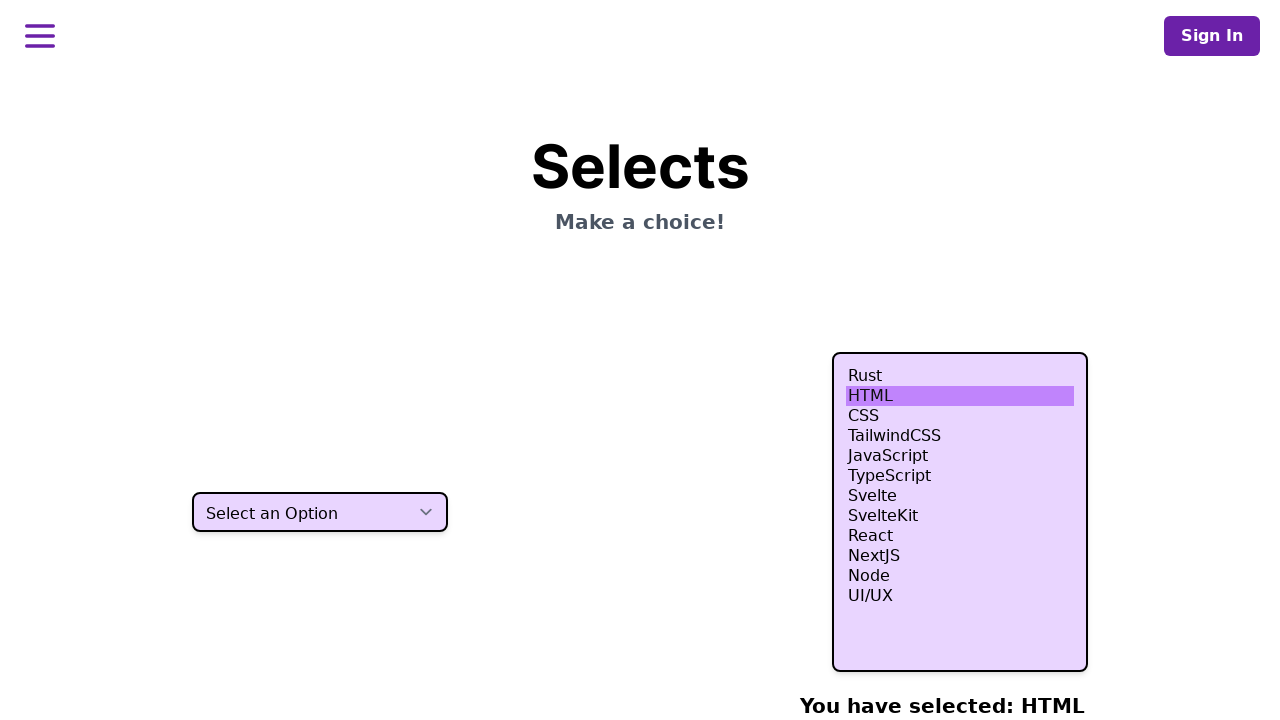

Selected option at index 3 (4th option) on select.h-80
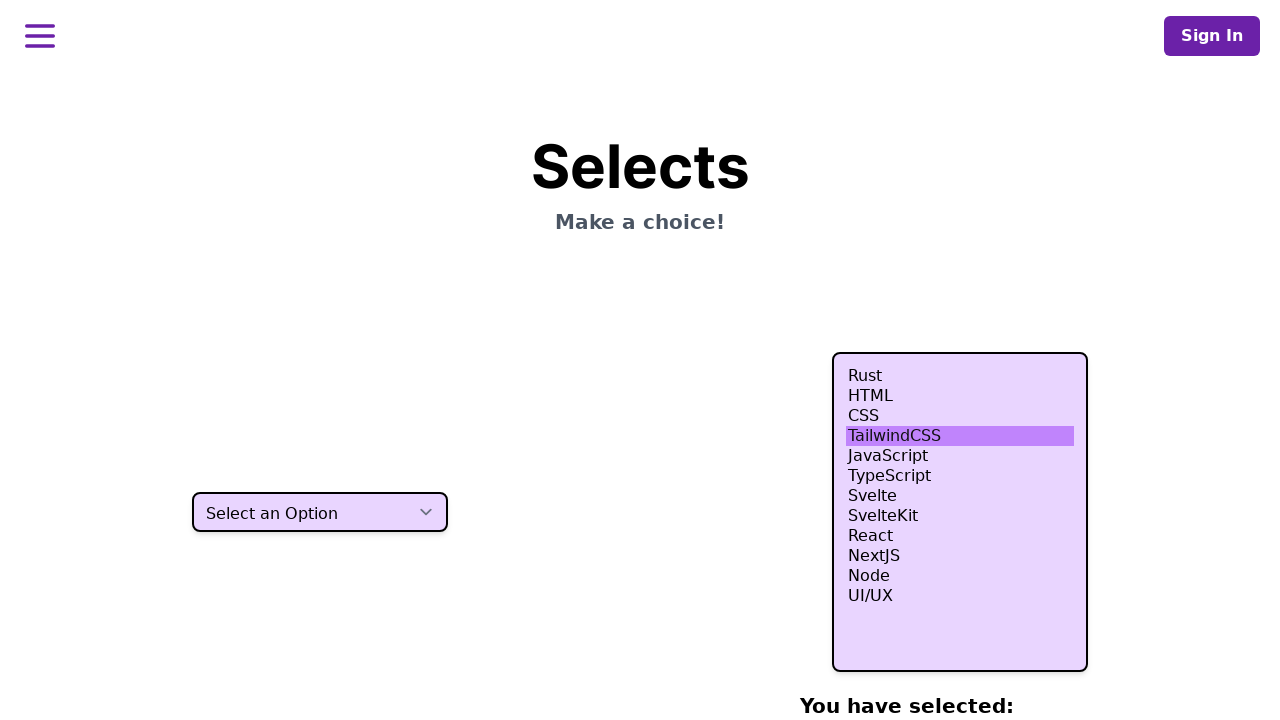

Selected option at index 4 (5th option) on select.h-80
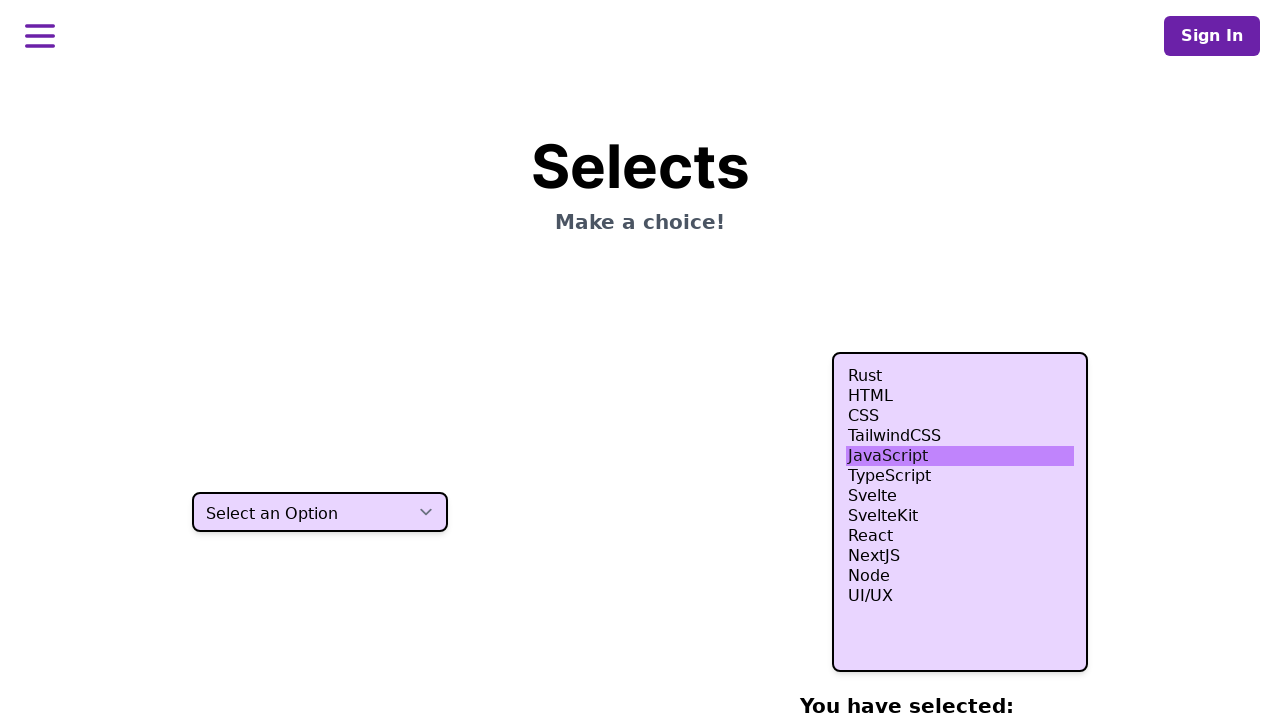

Selected option at index 5 (6th option) on select.h-80
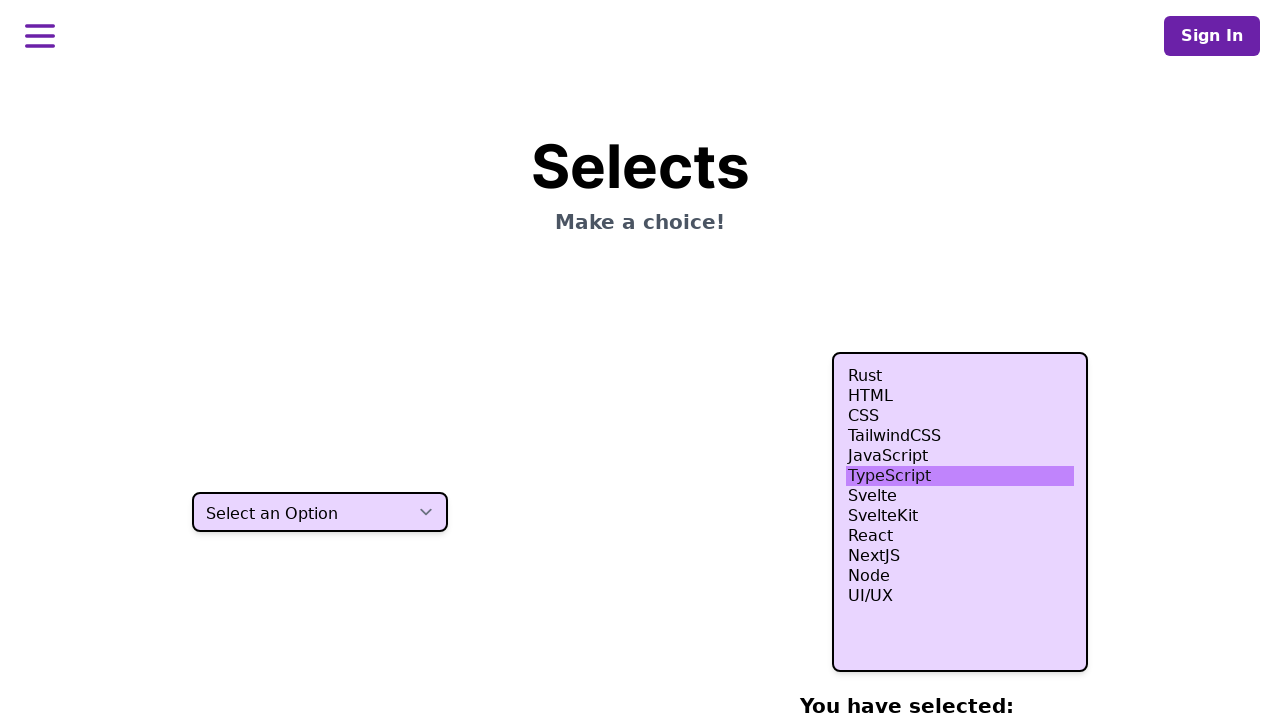

Selected 'Node' option using value attribute on select.h-80
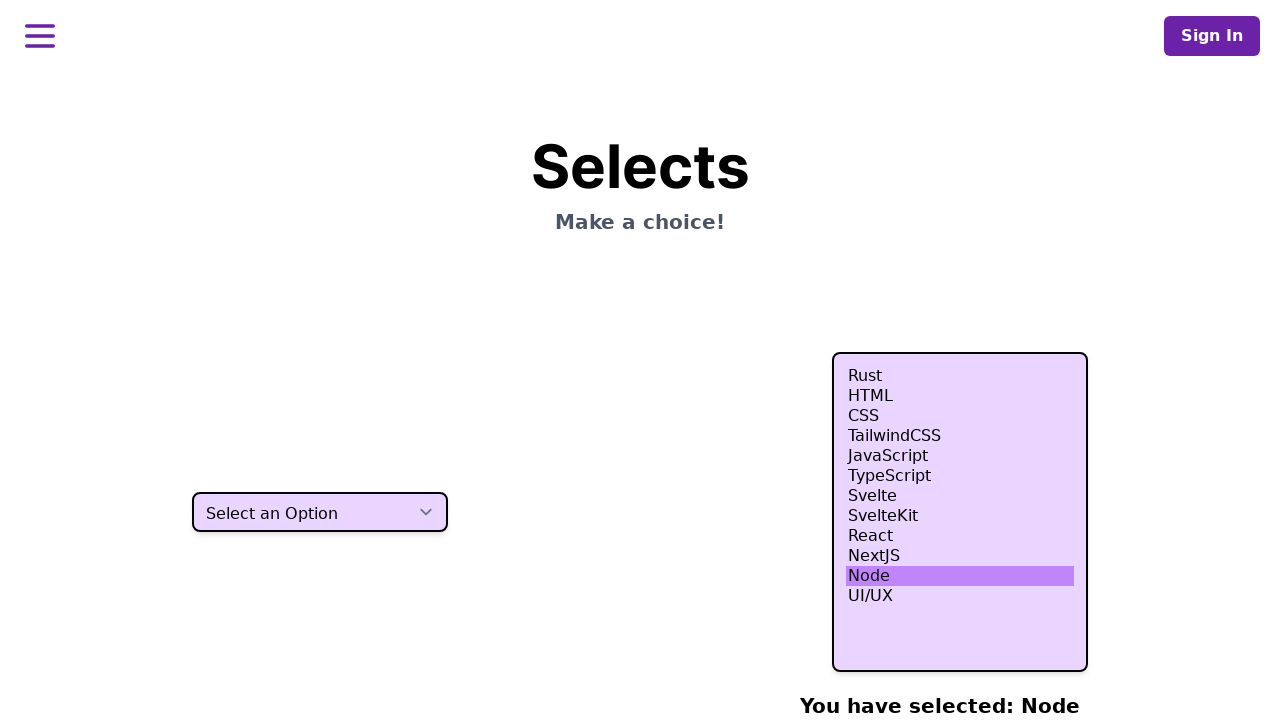

Waited 500ms to view current selections
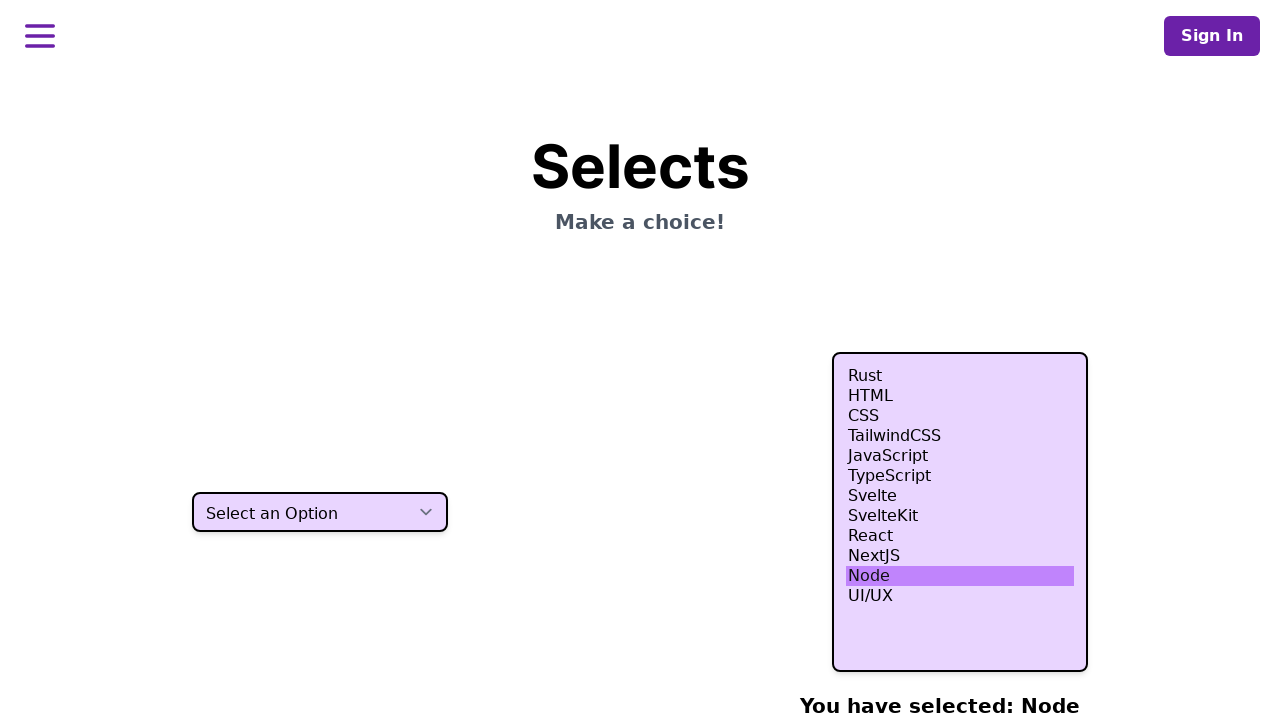

Retrieved all option elements from the multi-select dropdown
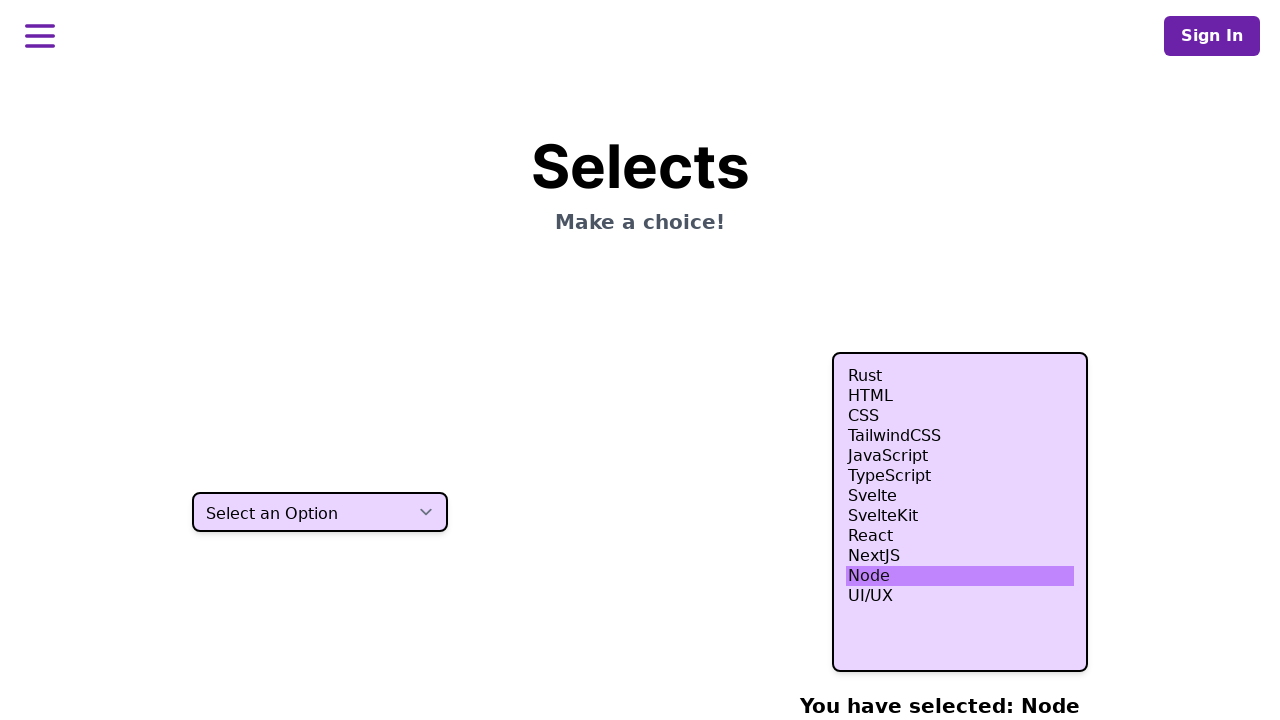

Collected selected values, excluding the 5th option (index 4)
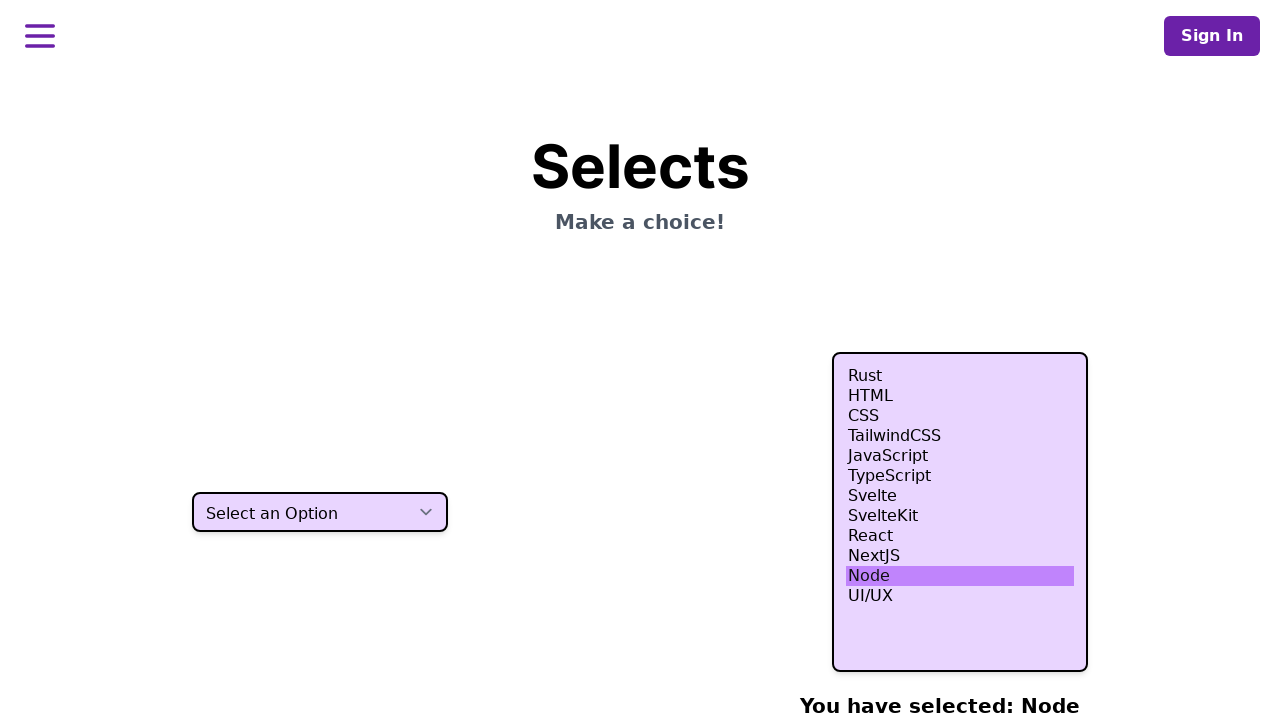

Deselected the 5th option by re-selecting only the desired options on select.h-80
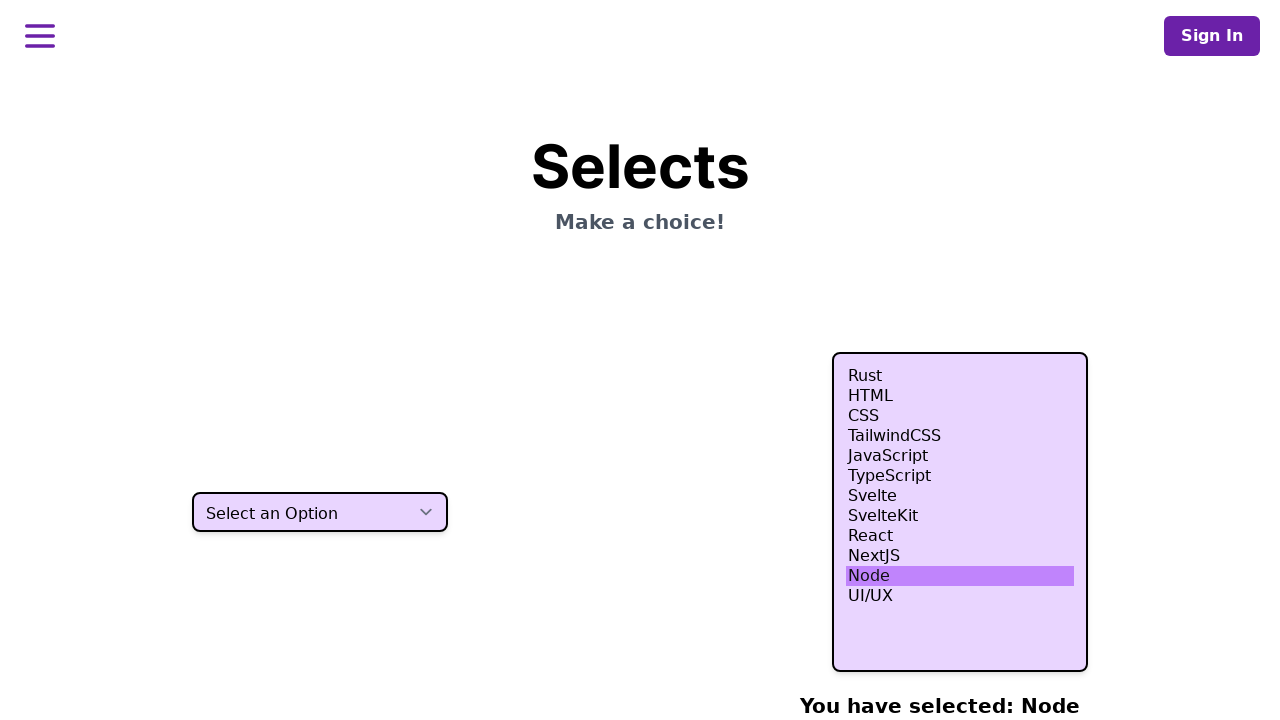

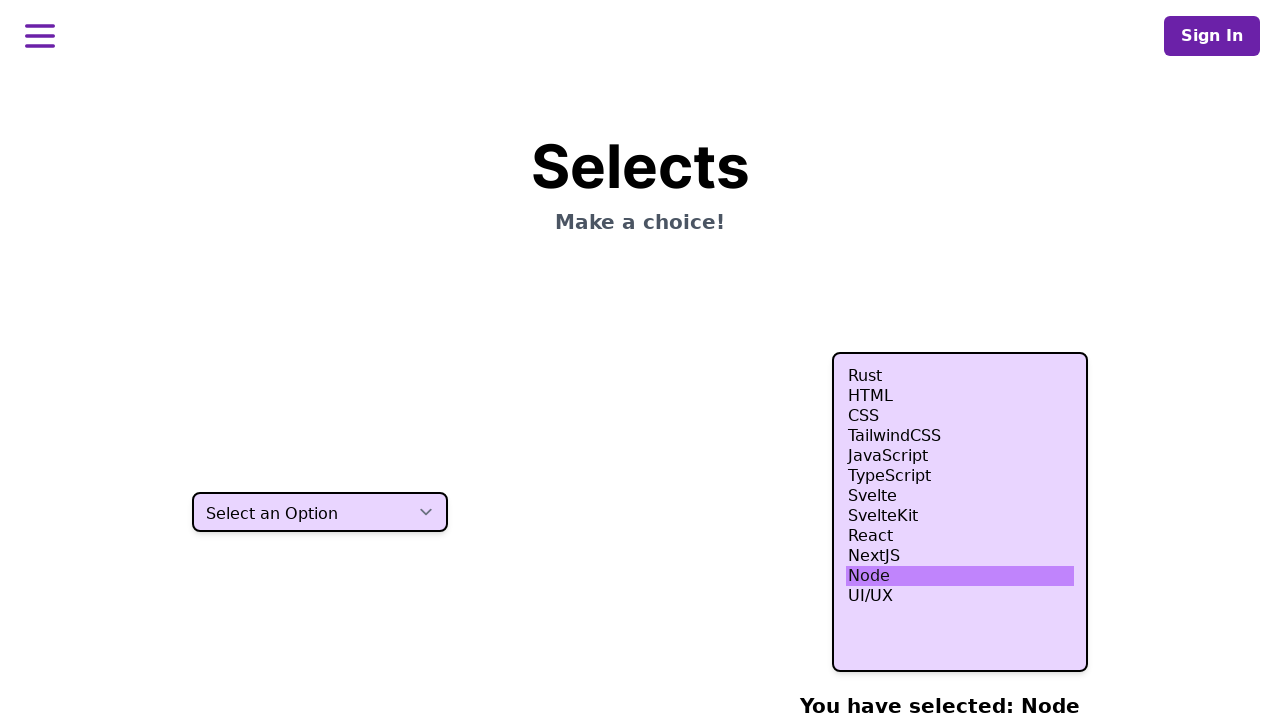